Tests a practice form by checking checkboxes, selecting a gender option, filling a password field, submitting the form, then navigating to a shop page and adding a Nokia Edge product to cart.

Starting URL: https://rahulshettyacademy.com/angularpractice/

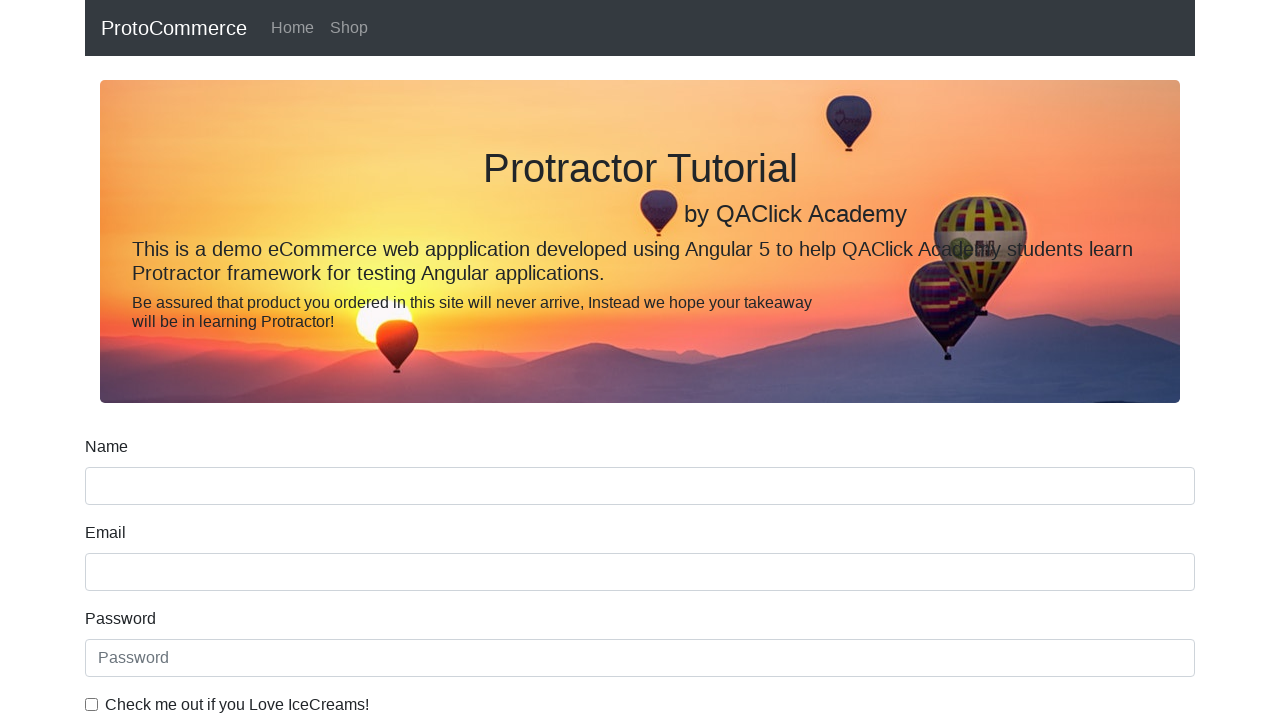

Checked the 'IceCreams' checkbox at (92, 704) on internal:label="Check me out if you Love IceCreams!"i
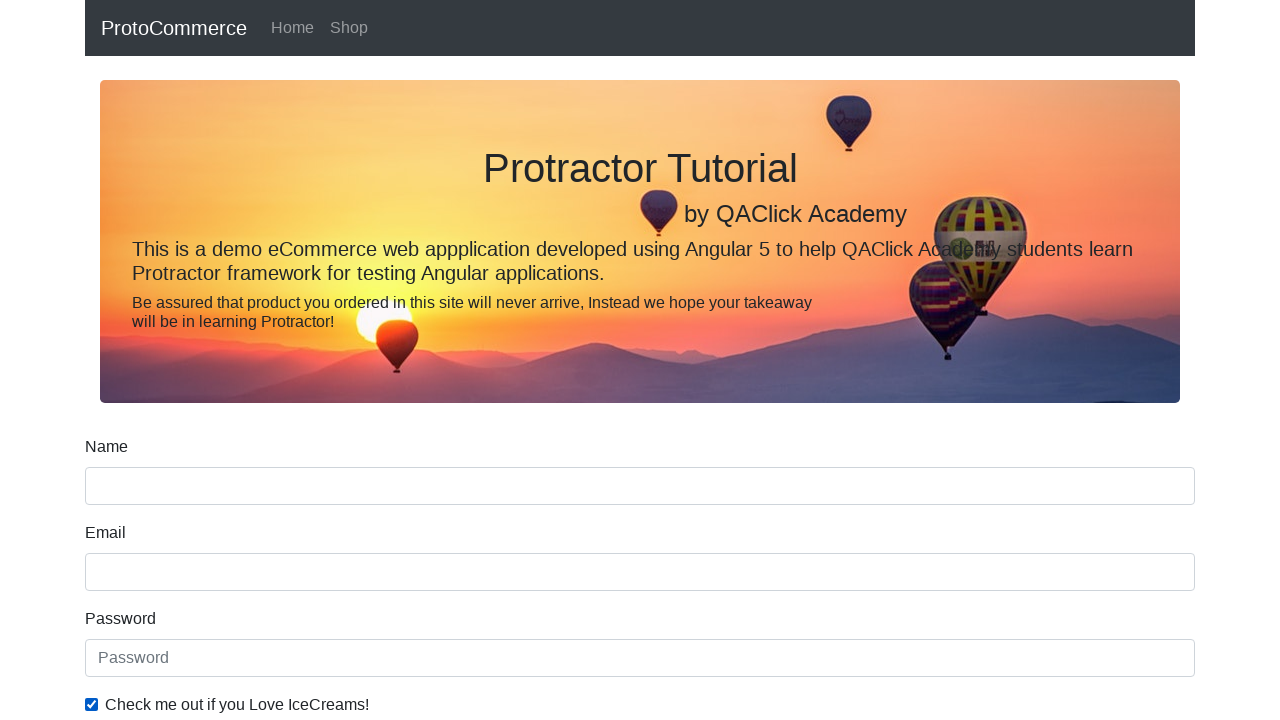

Selected 'Employed' radio button at (326, 360) on internal:label="Employed"i
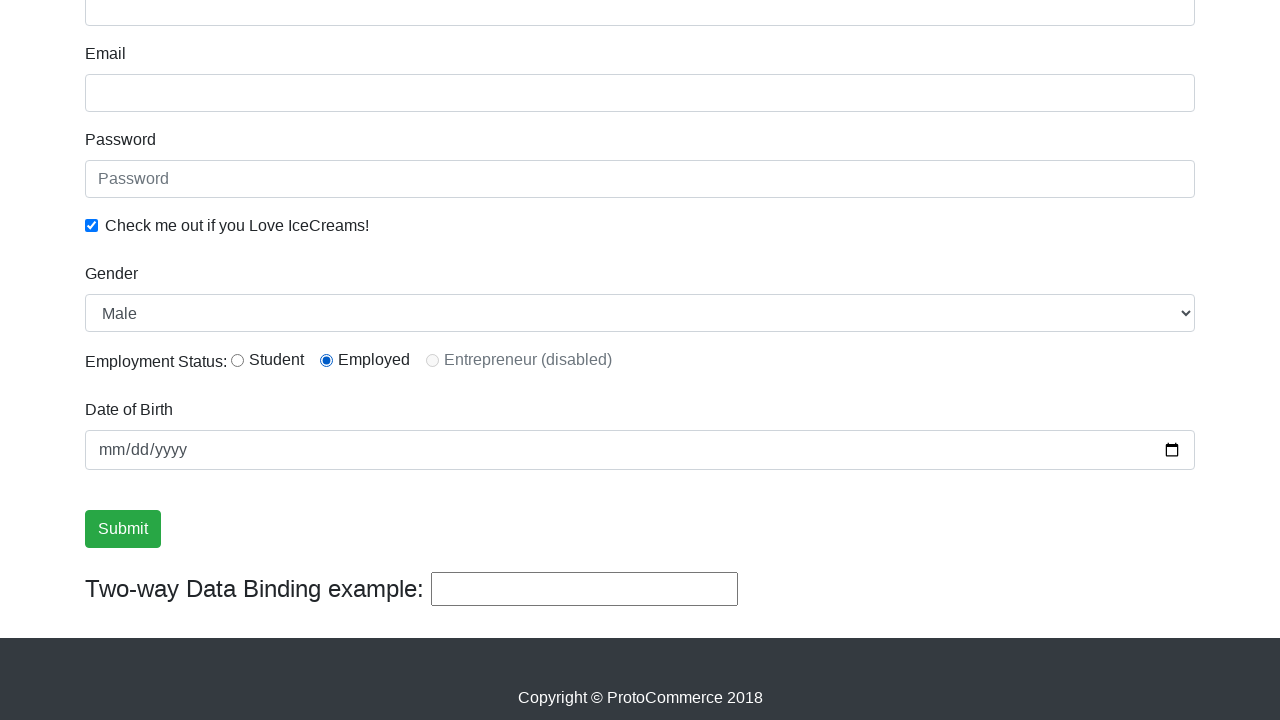

Selected 'Female' from Gender dropdown on internal:label="Gender"i
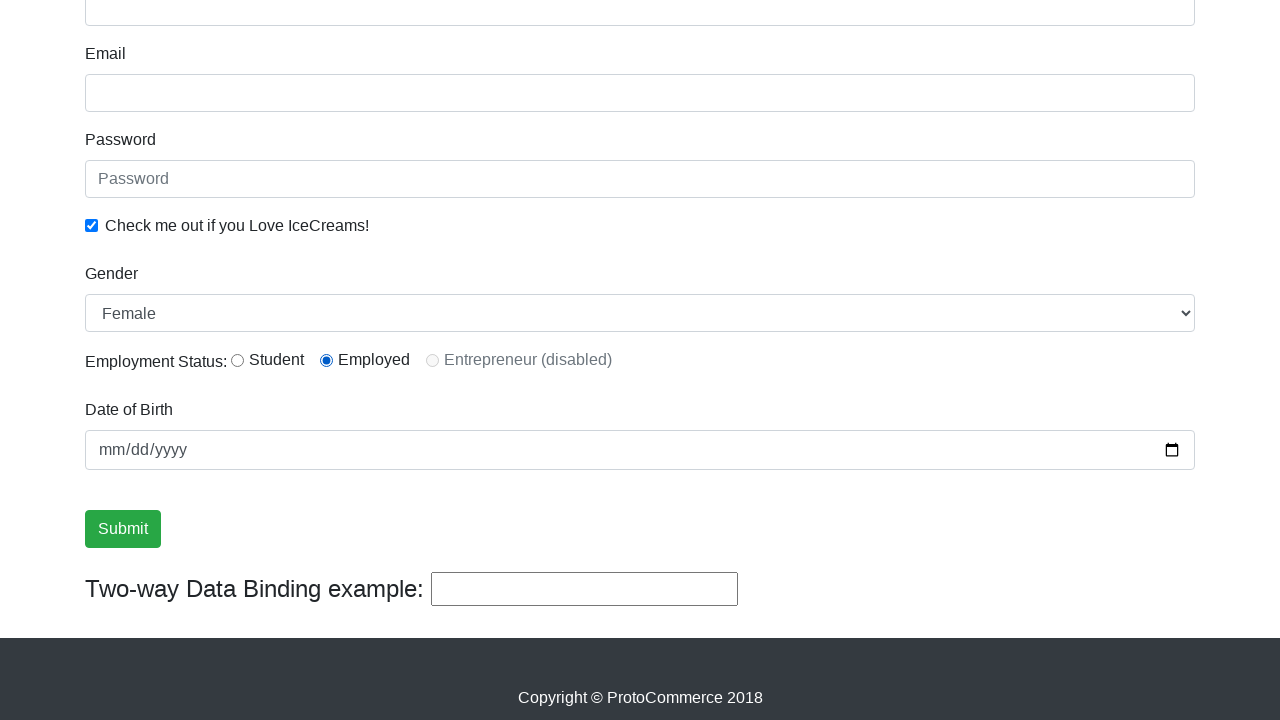

Filled password field with 'Testing.123' on internal:attr=[placeholder="Password"i]
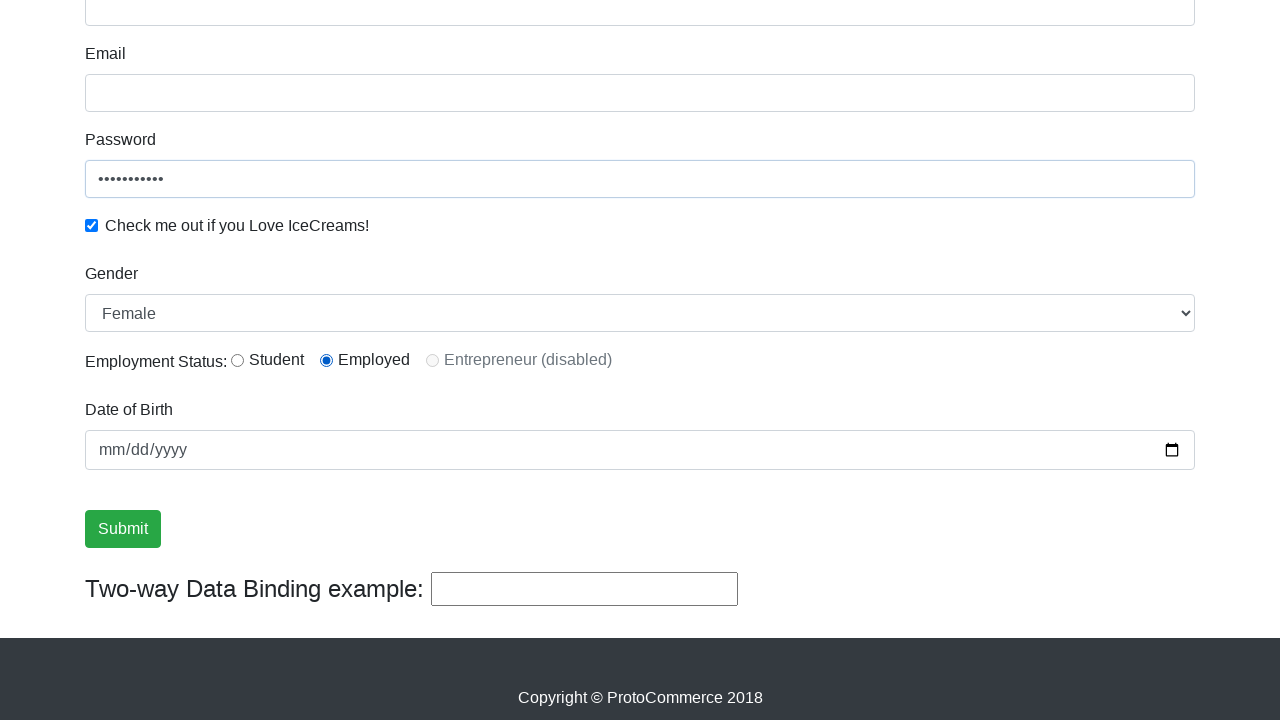

Clicked Submit button to submit the form at (123, 529) on internal:role=button[name="Submit"i]
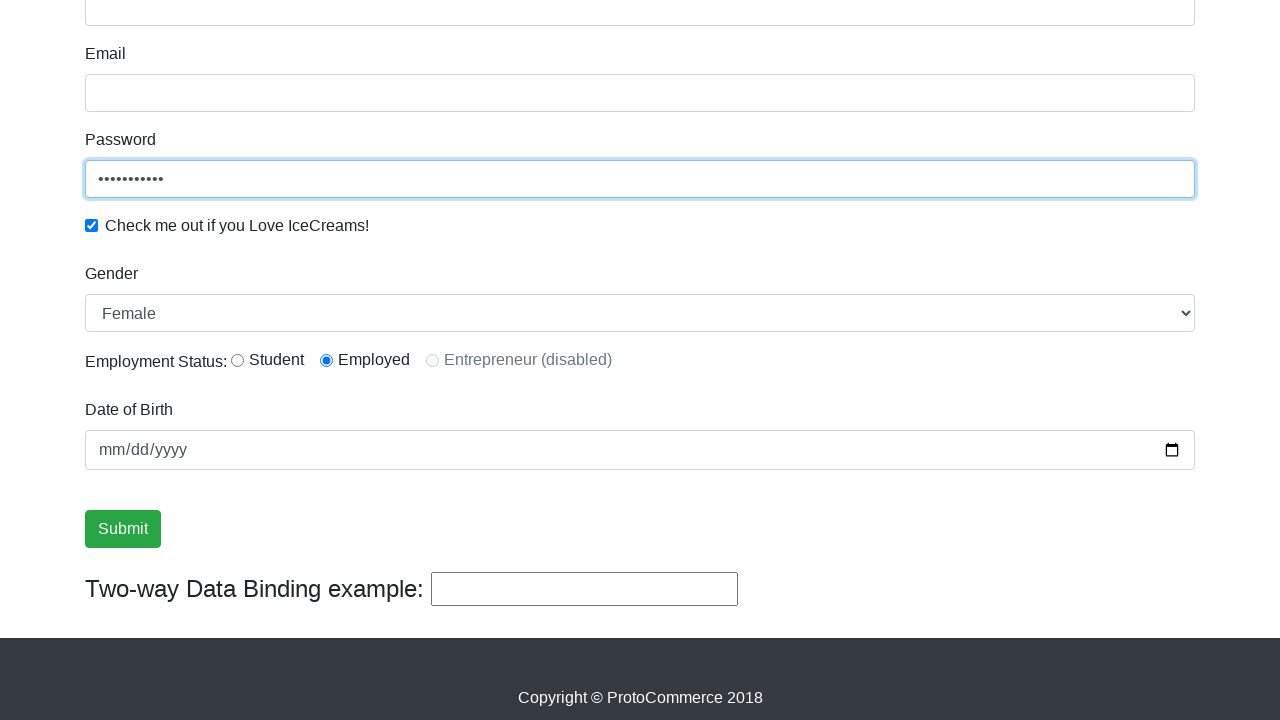

Verified success message is displayed
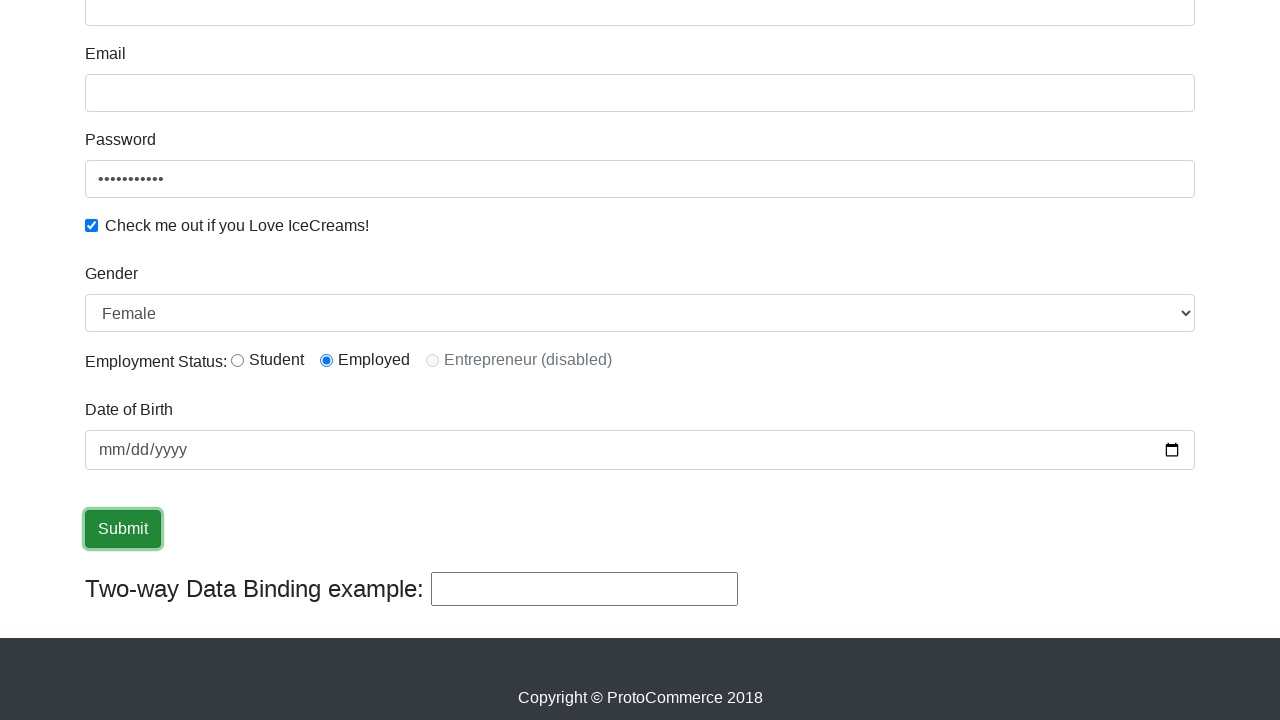

Clicked Shop link to navigate to shop page at (349, 28) on internal:role=link[name="Shop"i]
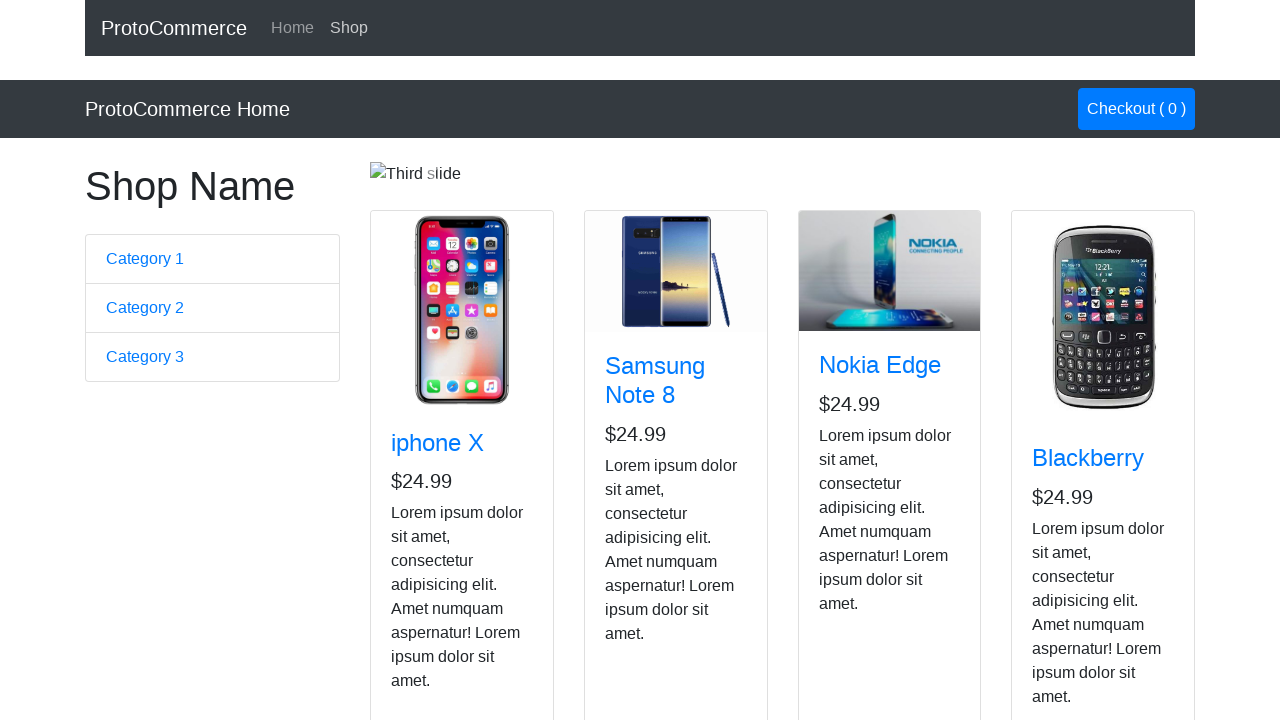

Added Nokia Edge product to cart at (854, 528) on app-card >> internal:has-text="Nokia Edge"i >> internal:role=button
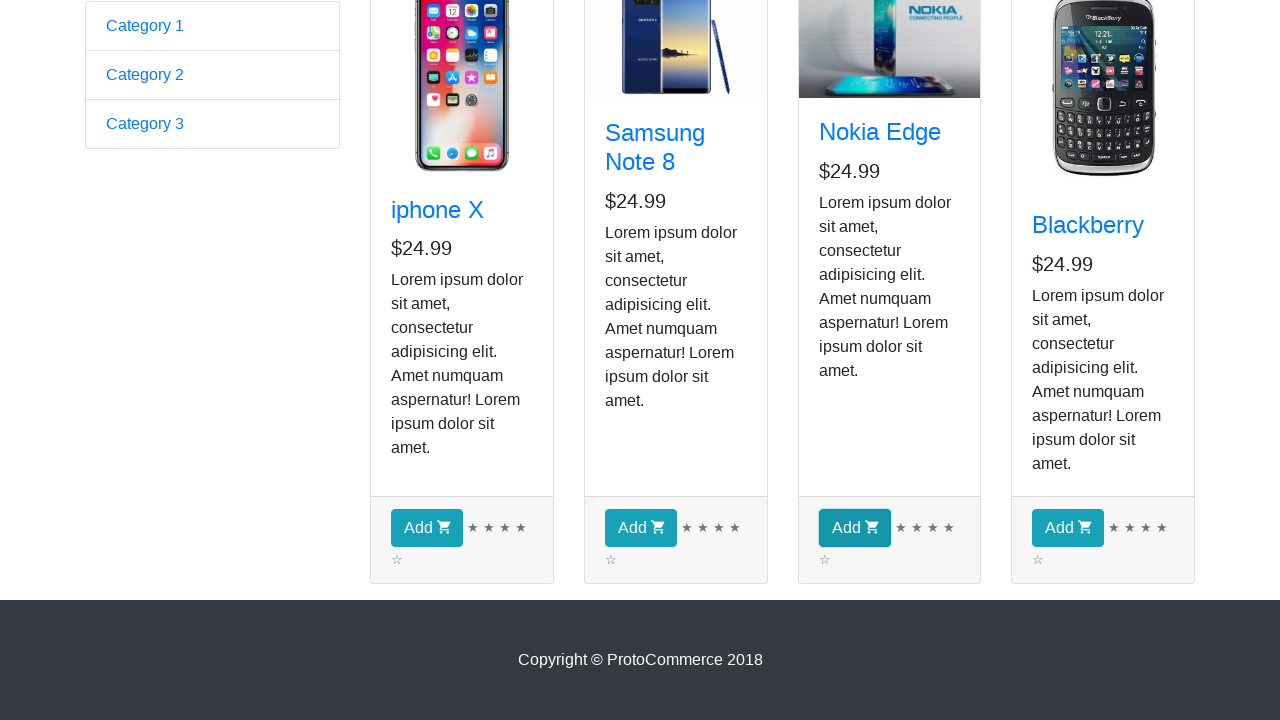

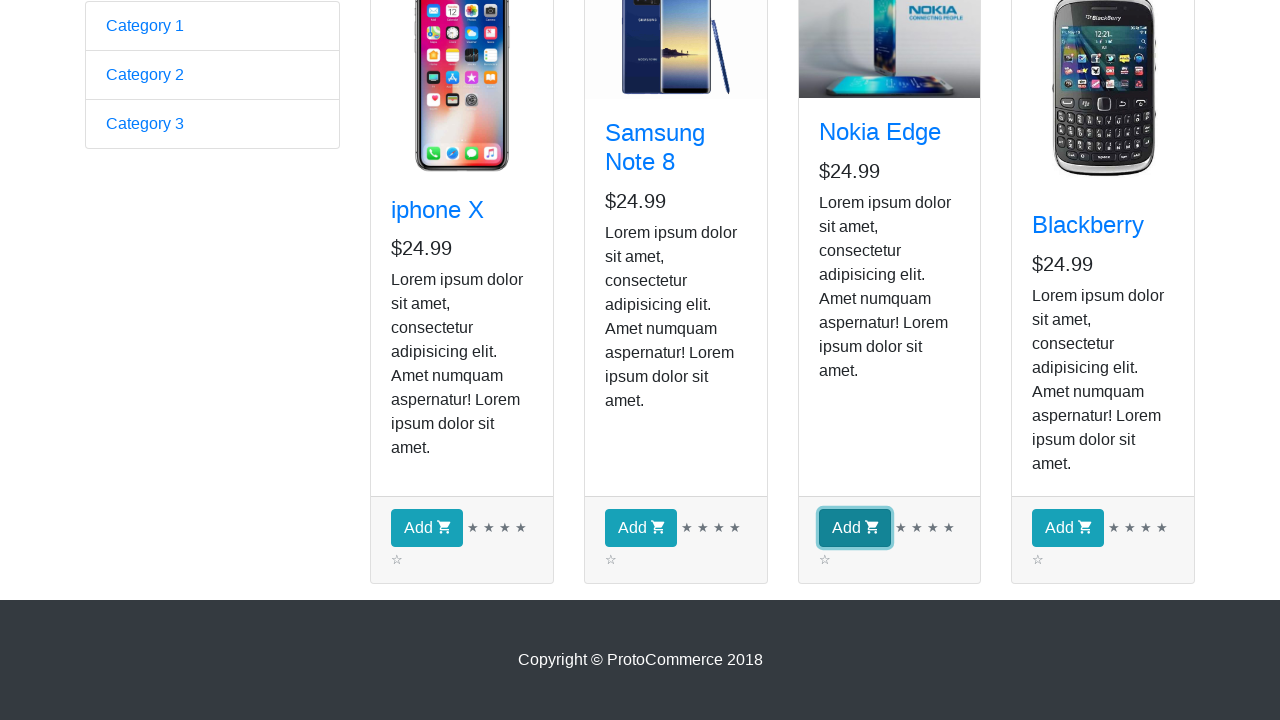